Tests infinite scroll by scrolling down the page

Starting URL: http://the-internet.herokuapp.com/infinite_scroll

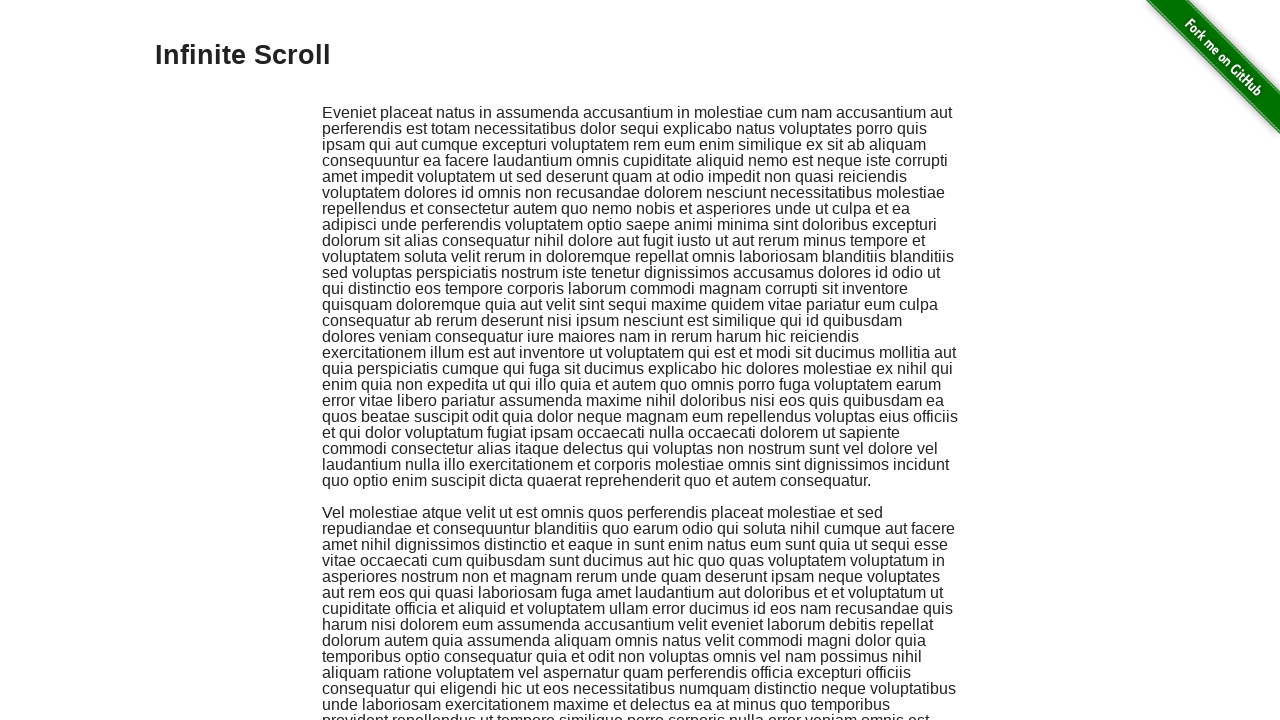

Scrolled to bottom of page to trigger infinite scroll
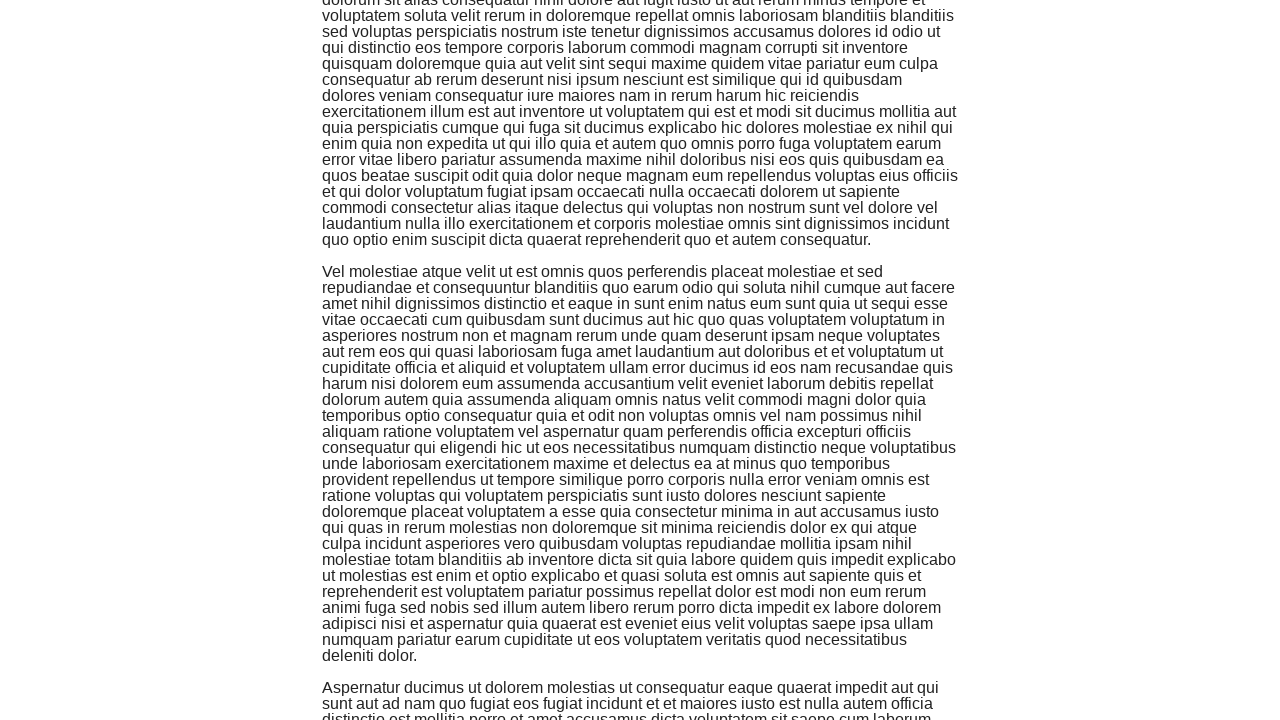

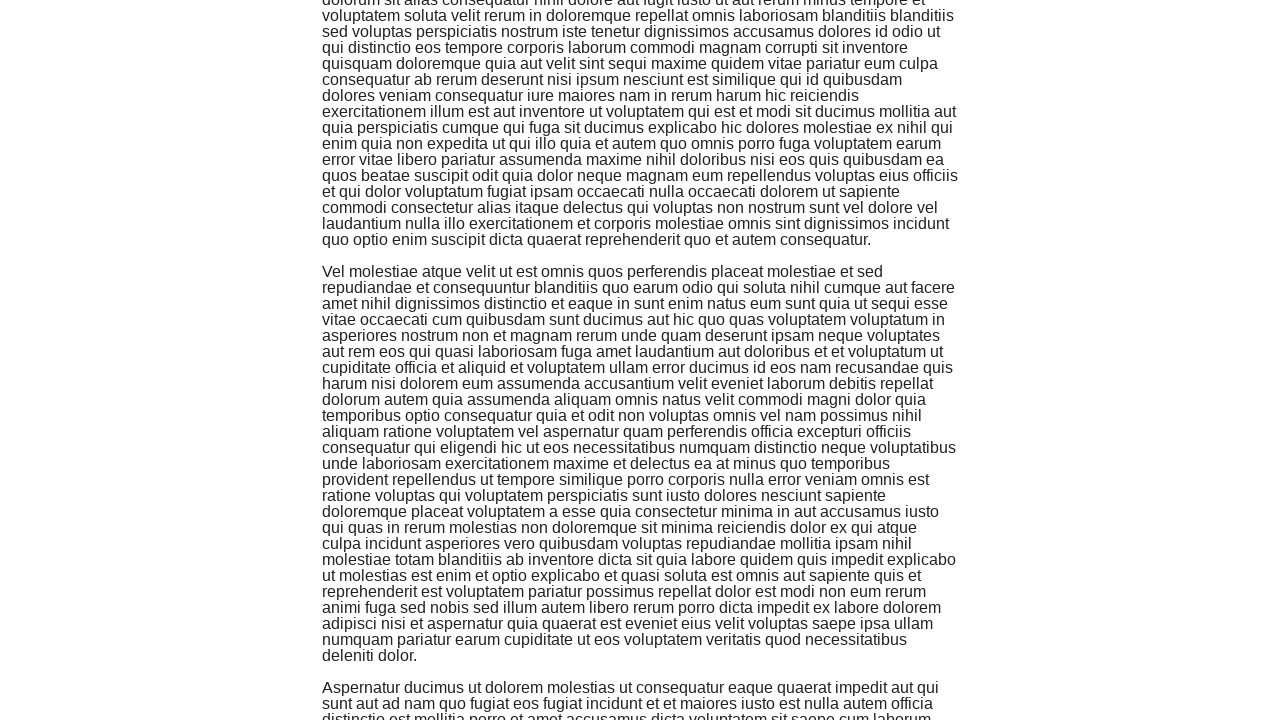